Tests form interaction by reading a custom attribute from an image element, calculating a mathematical value based on it, filling in an answer field, checking checkboxes, and submitting the form.

Starting URL: http://suninjuly.github.io/get_attribute.html

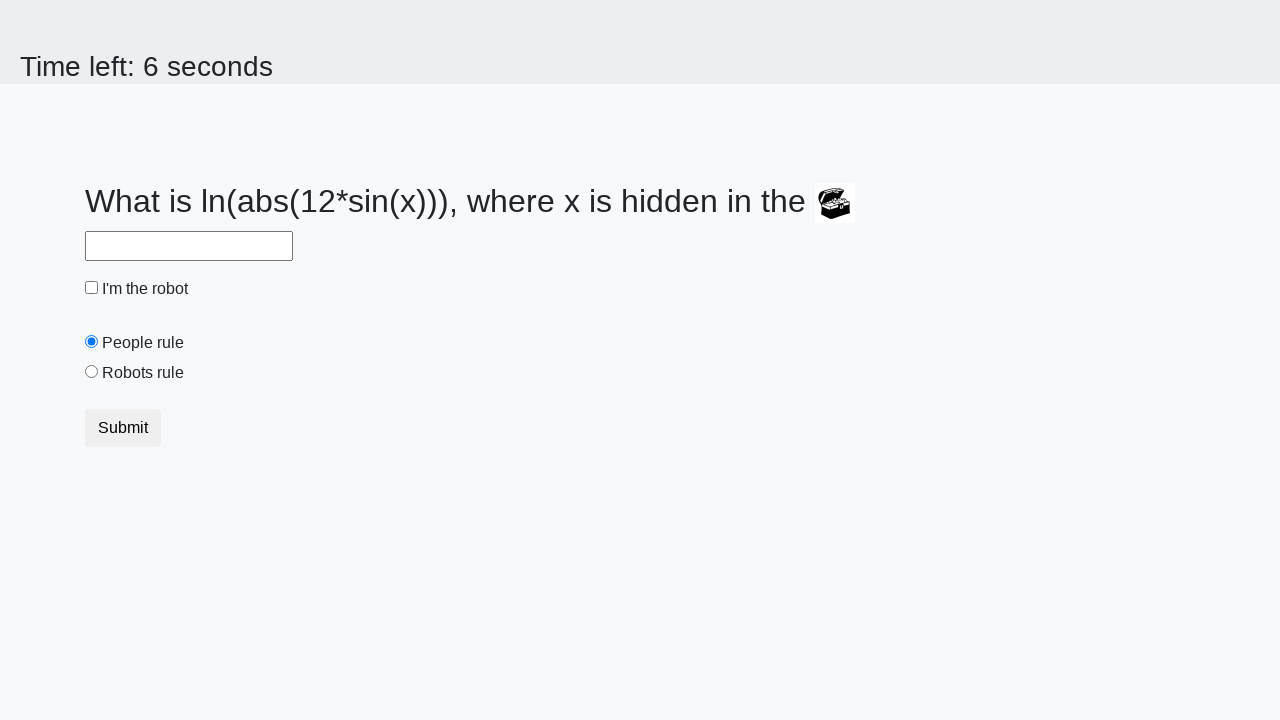

Retrieved 'valuex' attribute from treasure image element
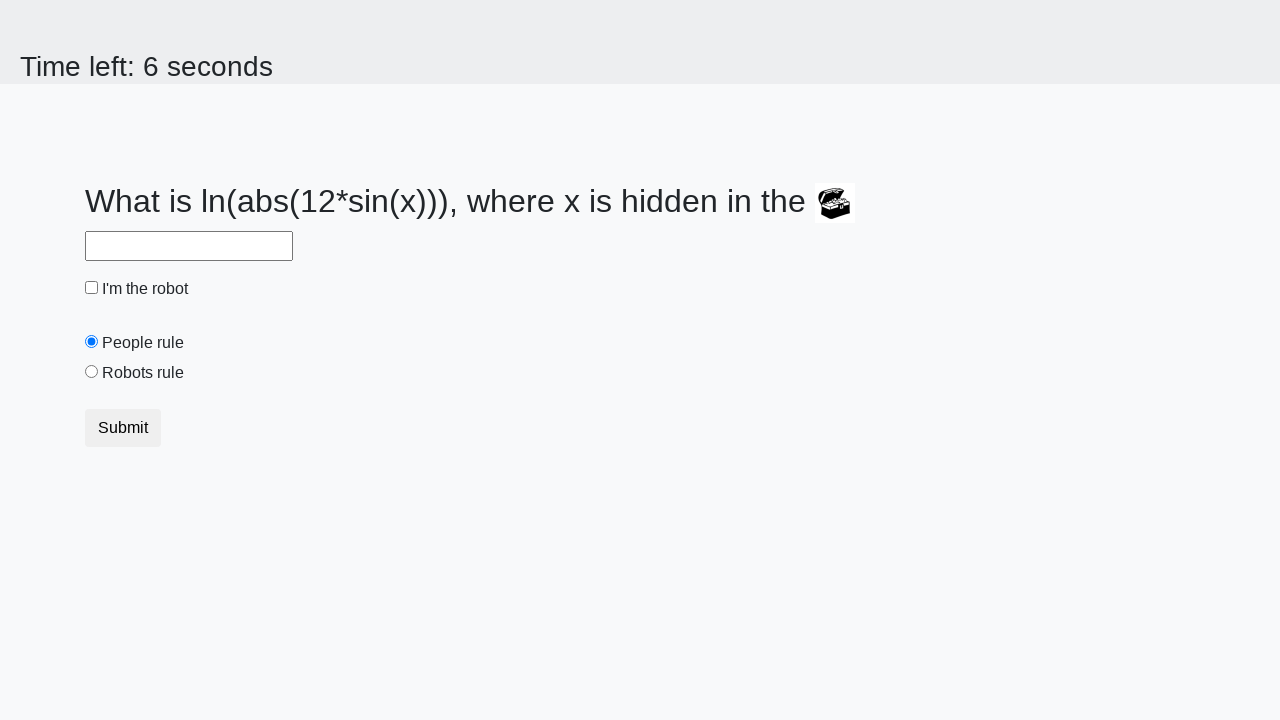

Calculated answer using mathematical formula: log(abs(12*sin(271))) = 2.1745846419935932
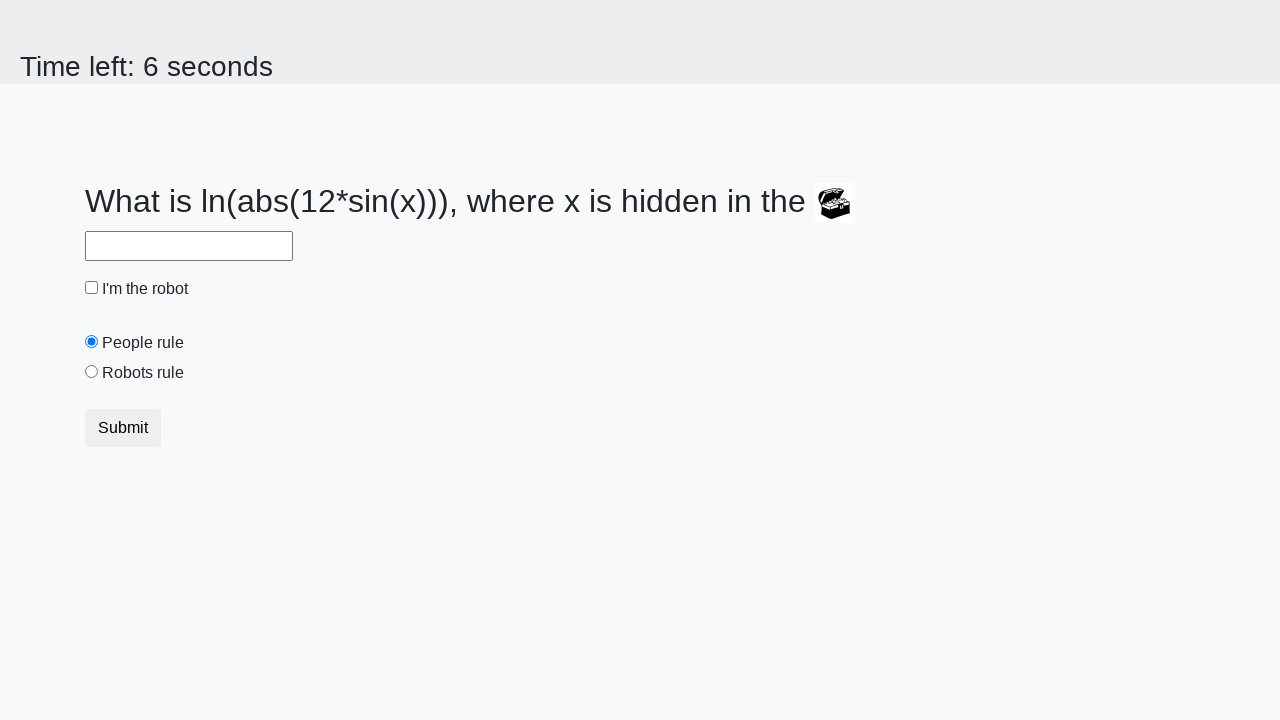

Filled answer field with calculated value: 2.1745846419935932 on input#answer
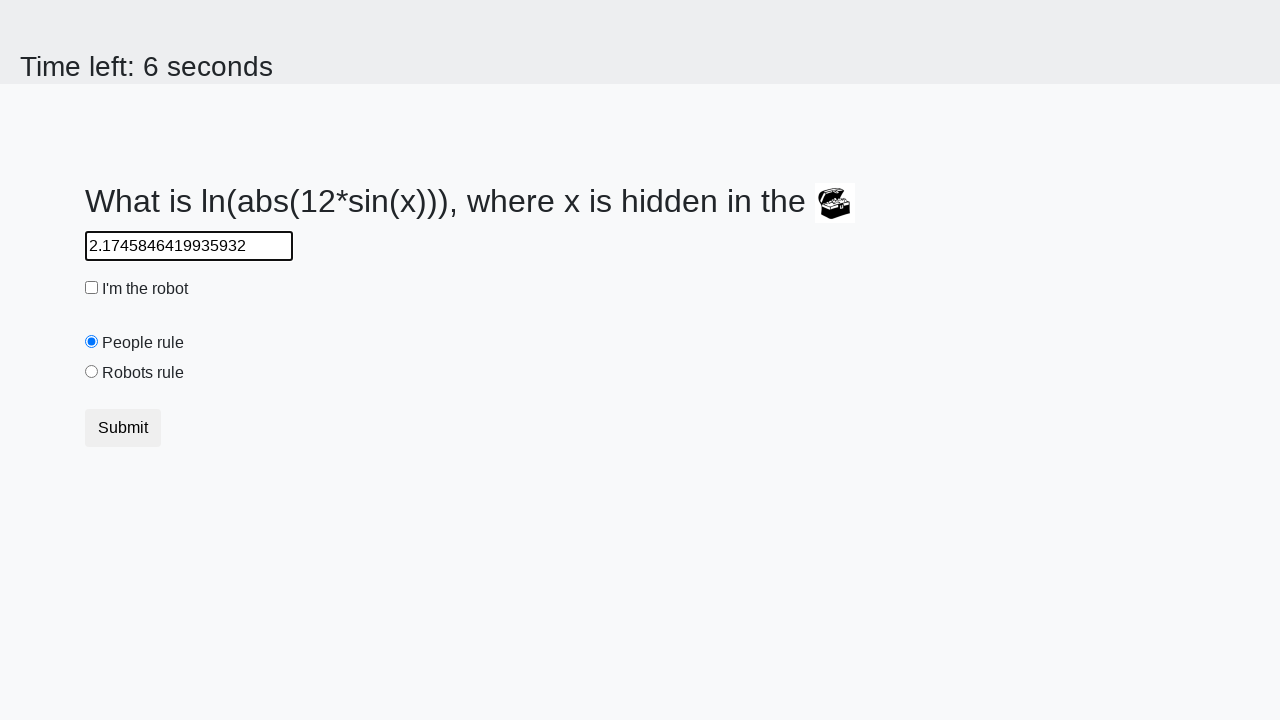

Checked the robot checkbox at (92, 288) on input#robotCheckbox
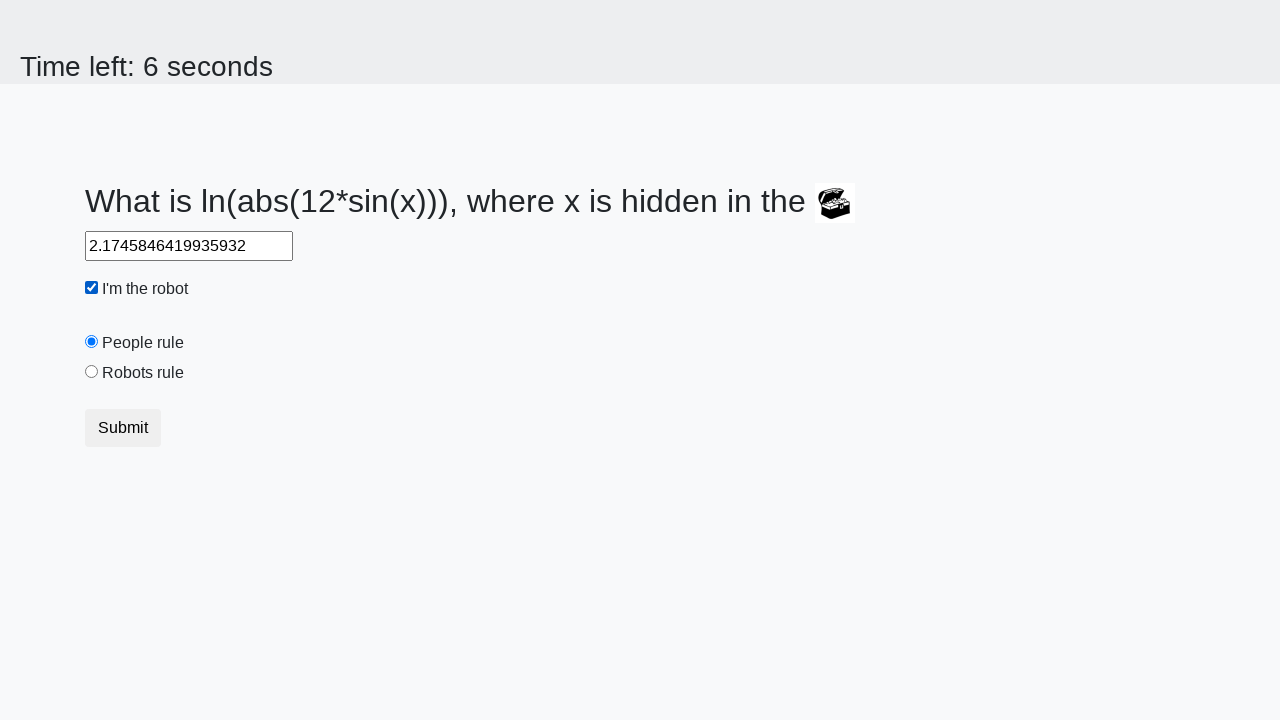

Checked the robots rule checkbox at (92, 372) on input#robotsRule
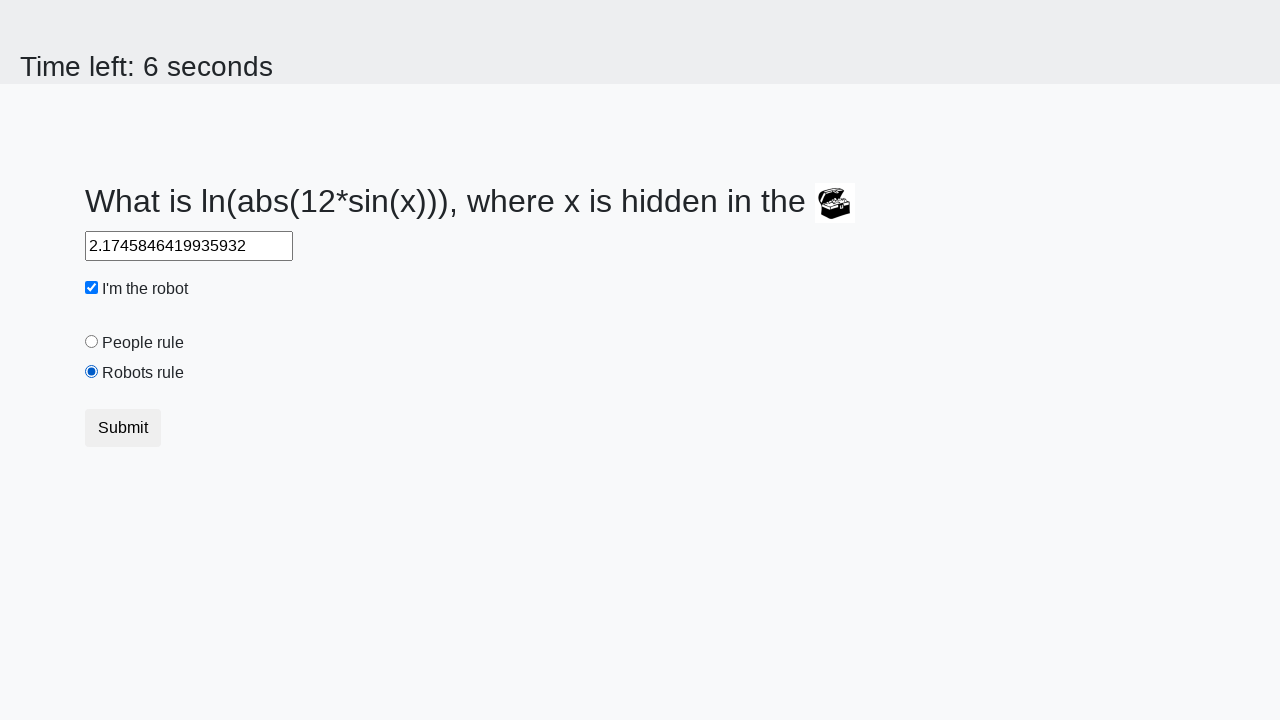

Clicked submit button to submit the form at (123, 428) on button.btn
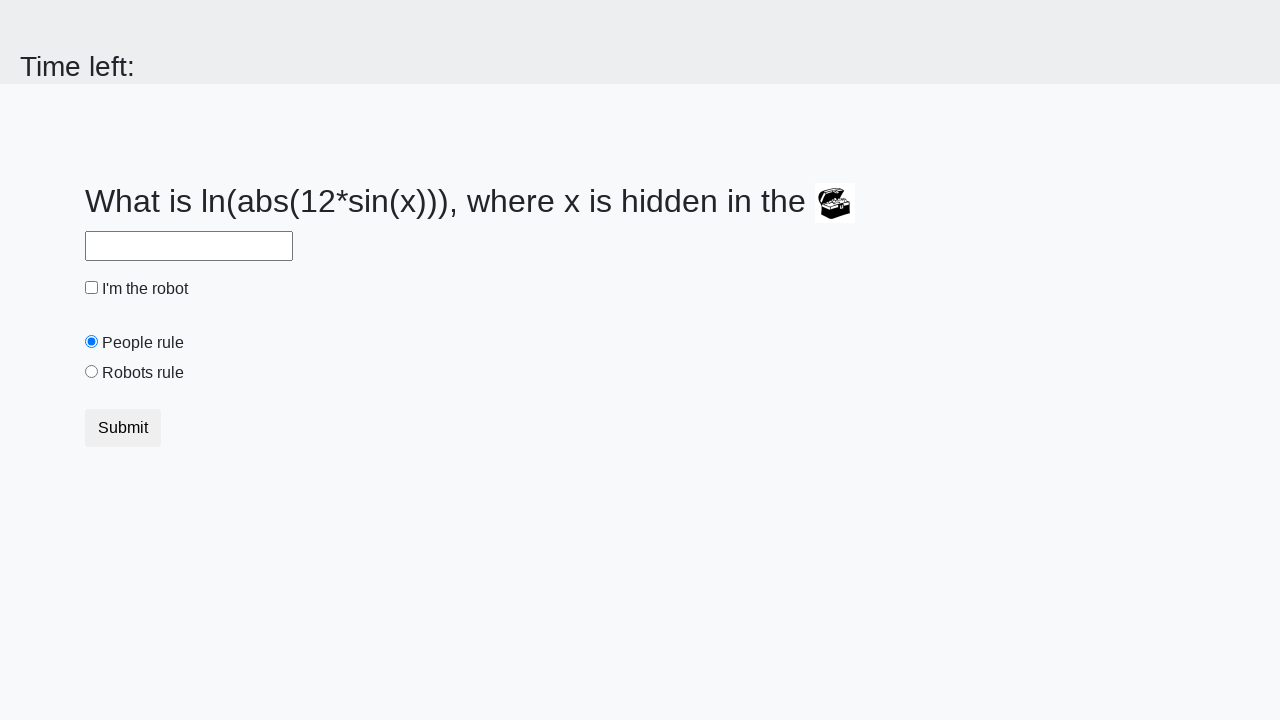

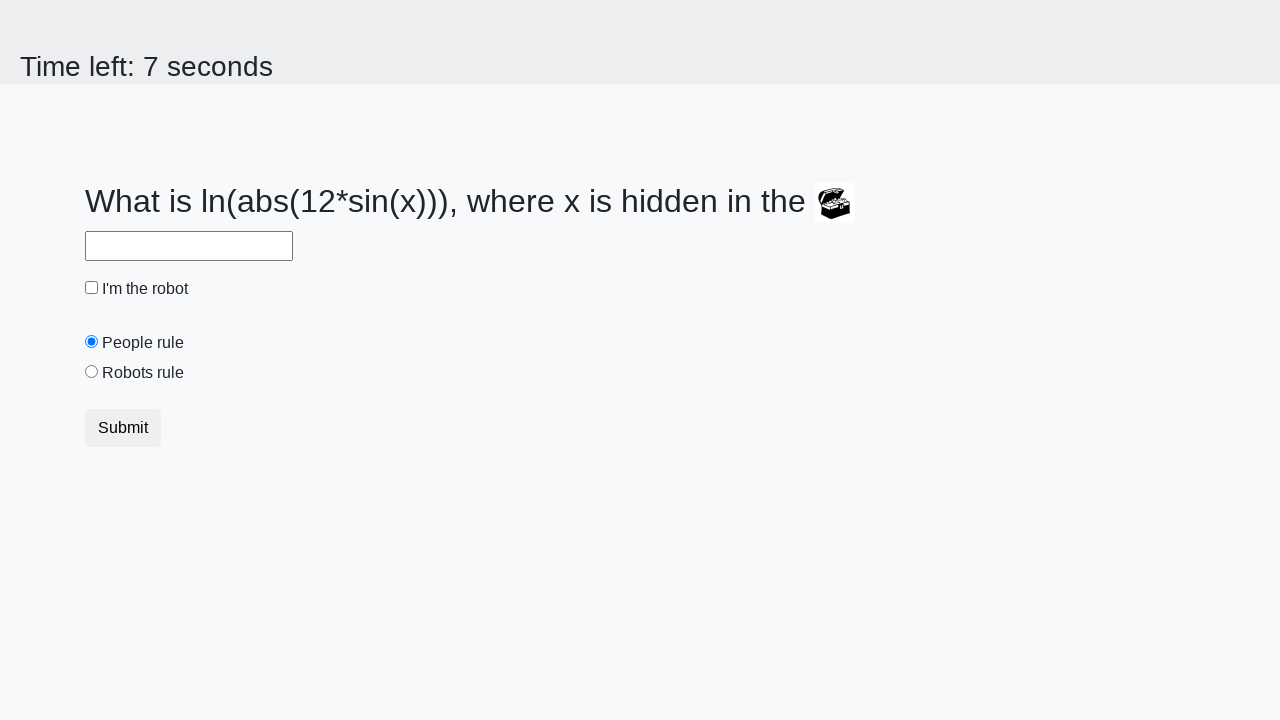